Tests that clicking on an article title navigates to the article's external site or Hacker News item page

Starting URL: https://news.ycombinator.com/newest

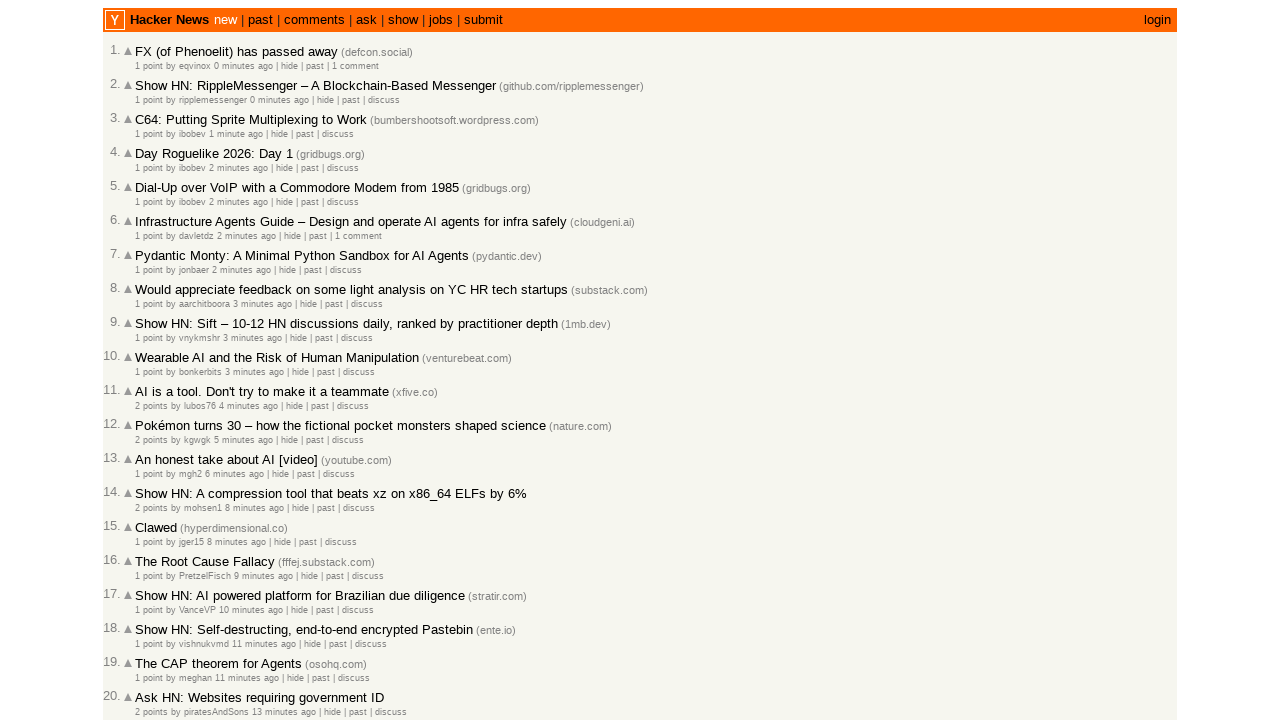

Waited for article title links to load on Hacker News newest page
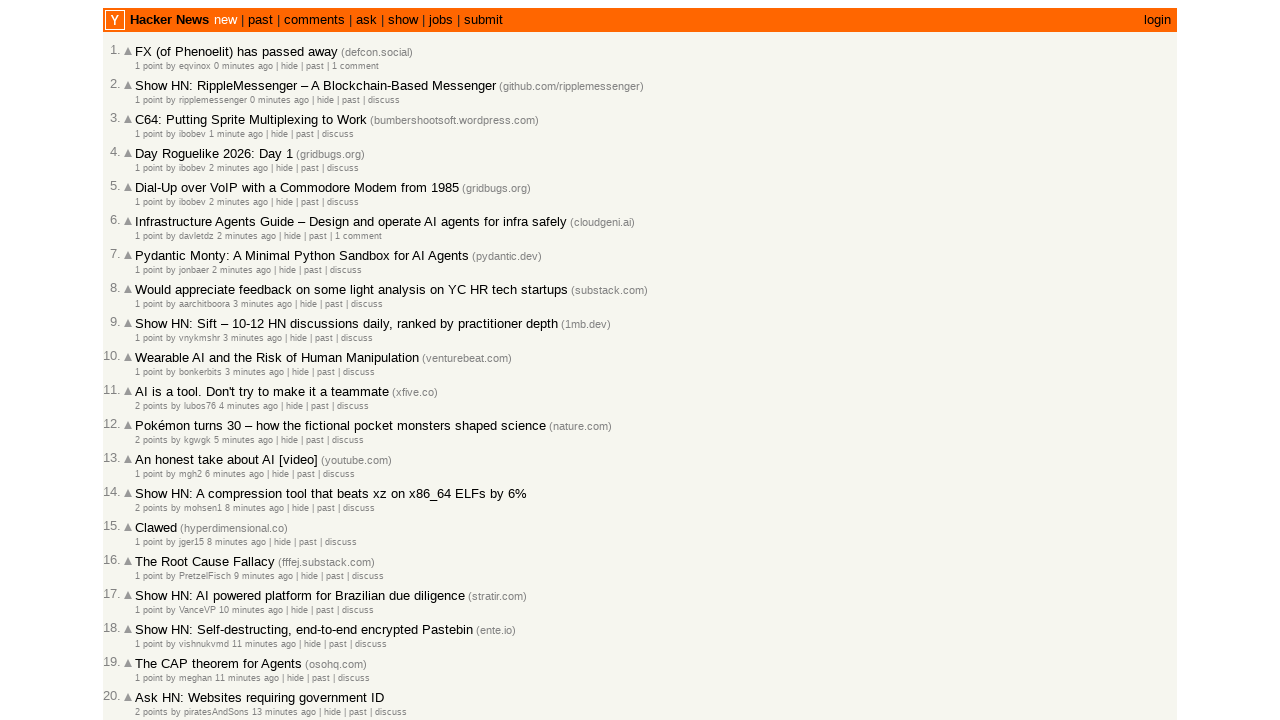

Clicked the first article title link at (236, 52) on .titleline >> nth=0 >> a >> nth=0
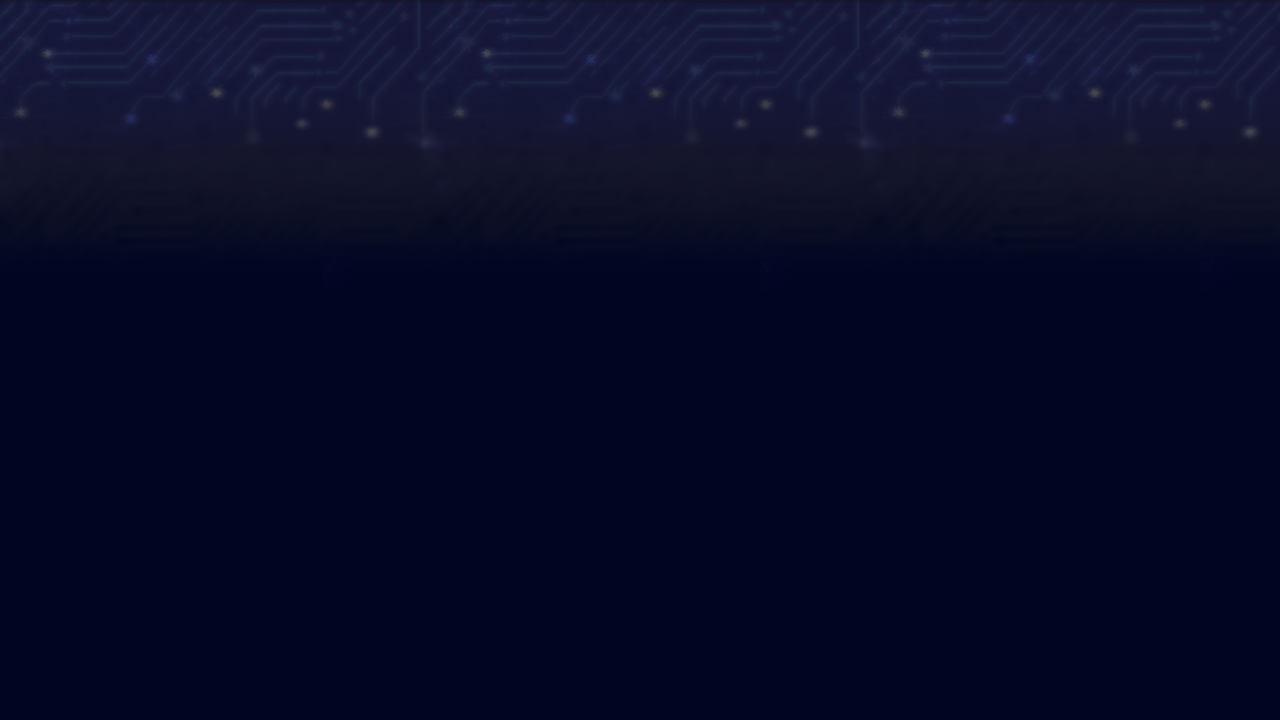

Article page loaded successfully, confirming redirect to external site or Hacker News item page
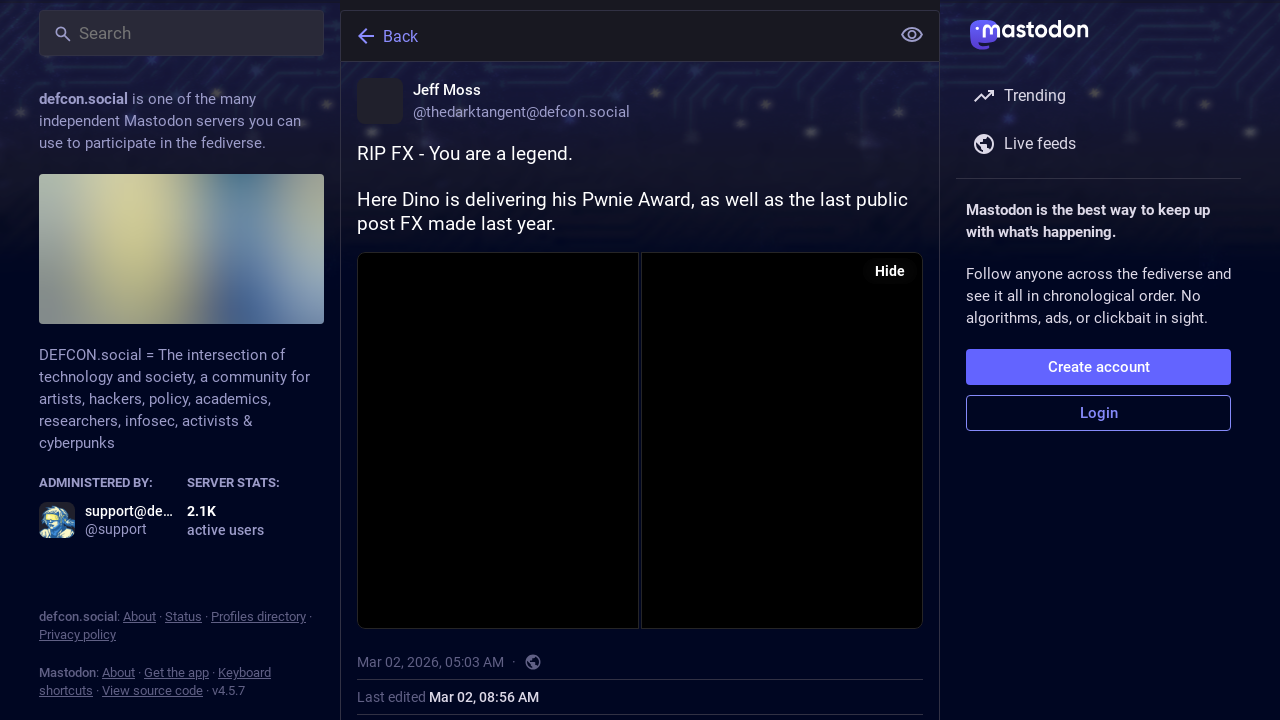

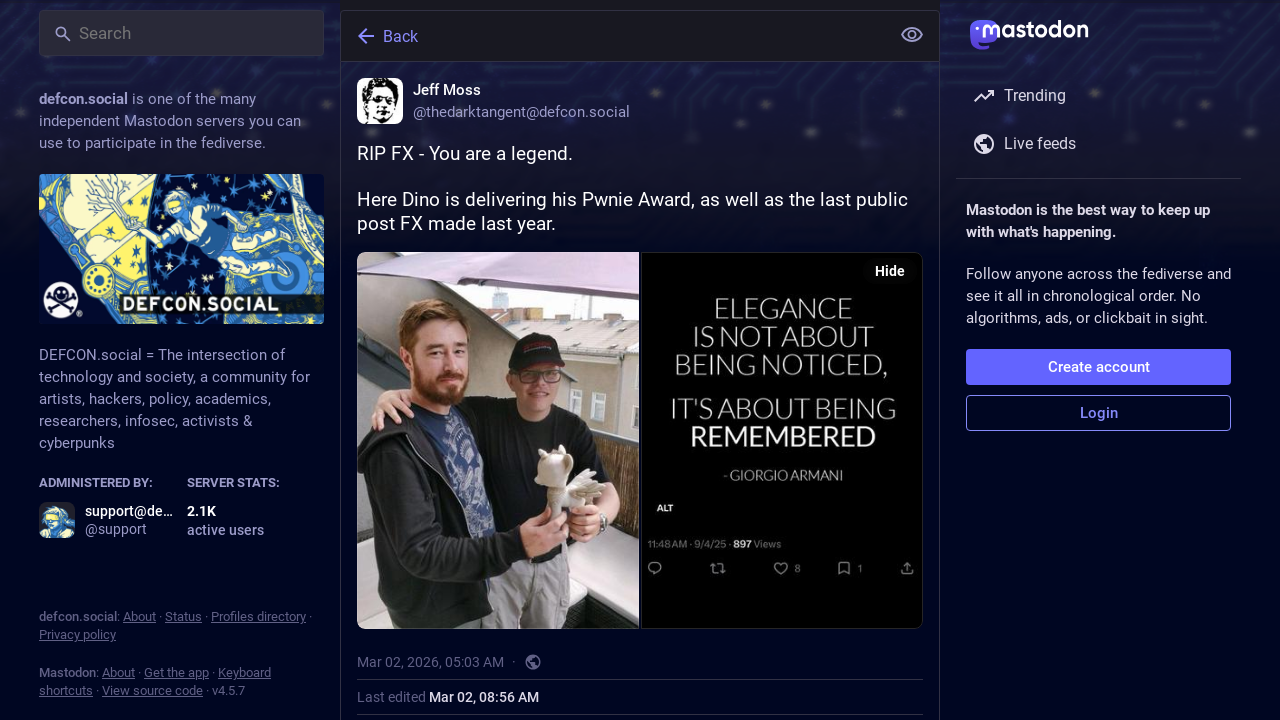